Tests modal dialog functionality by clicking a button to open a modal, then finding and clicking the Close button to dismiss it.

Starting URL: https://bonigarcia.dev/selenium-webdriver-java/dialog-boxes.html

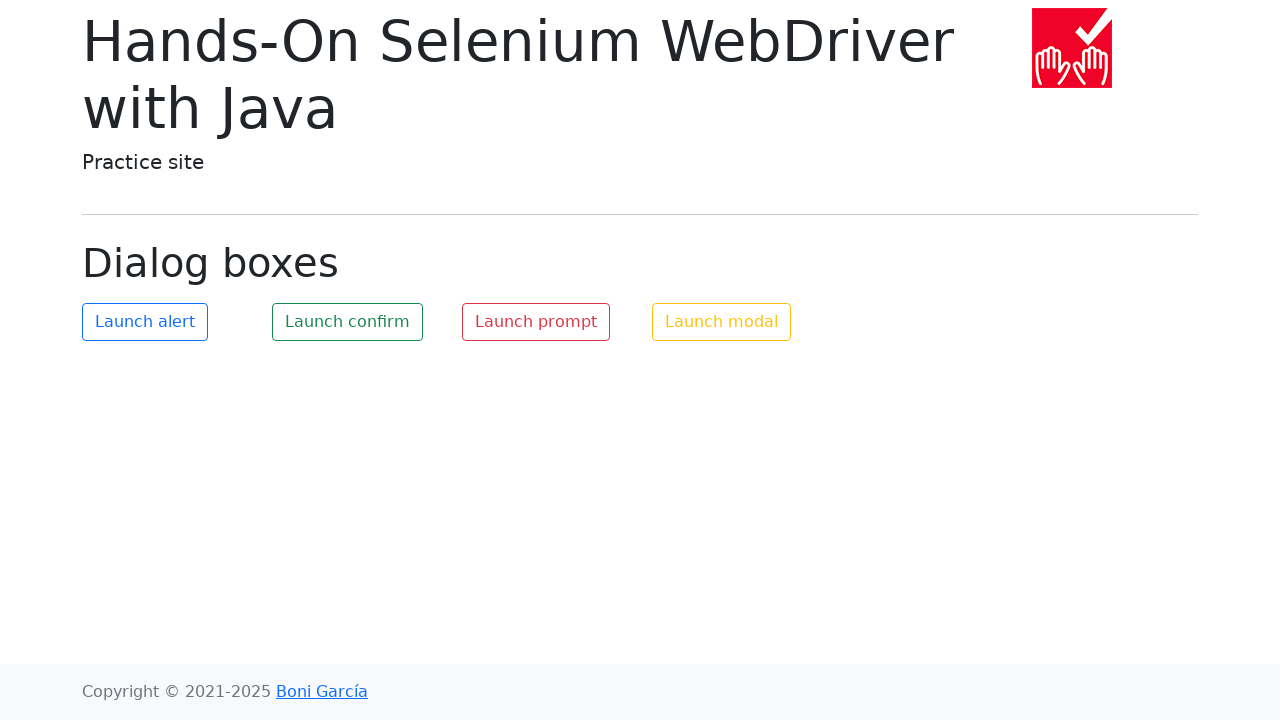

Clicked button to open modal dialog at (722, 322) on #my-modal
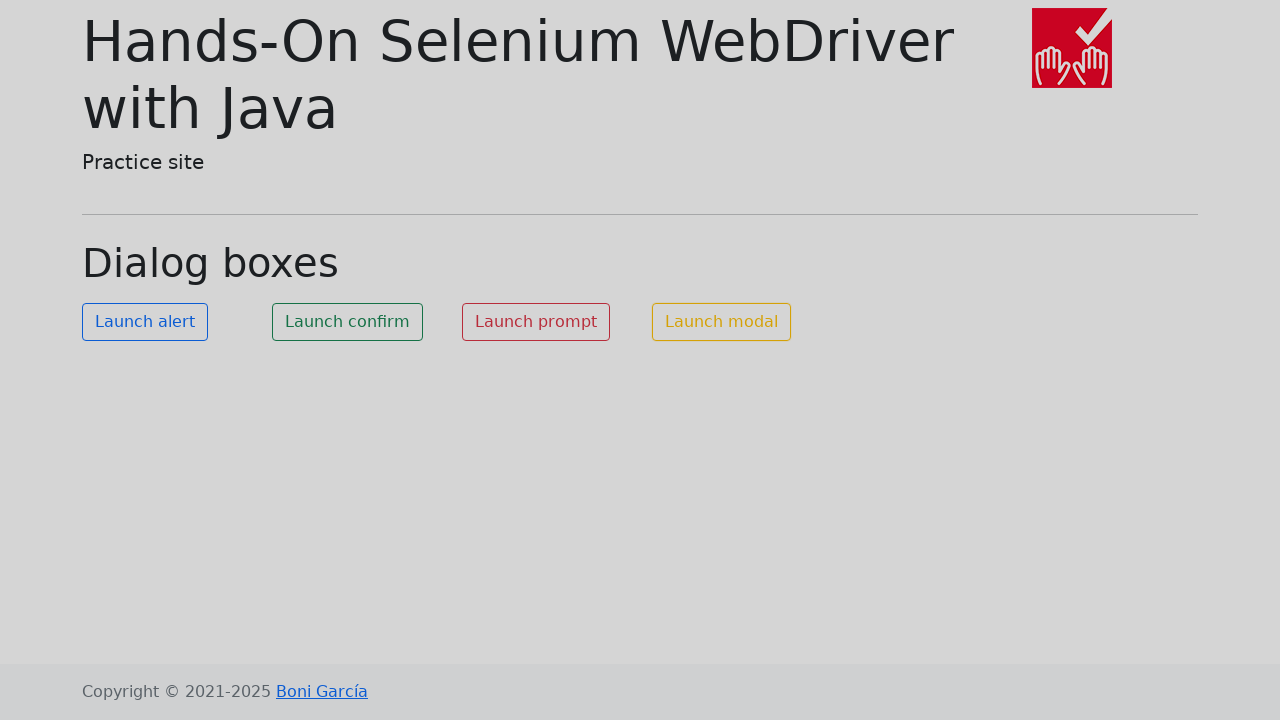

Located Close button in modal
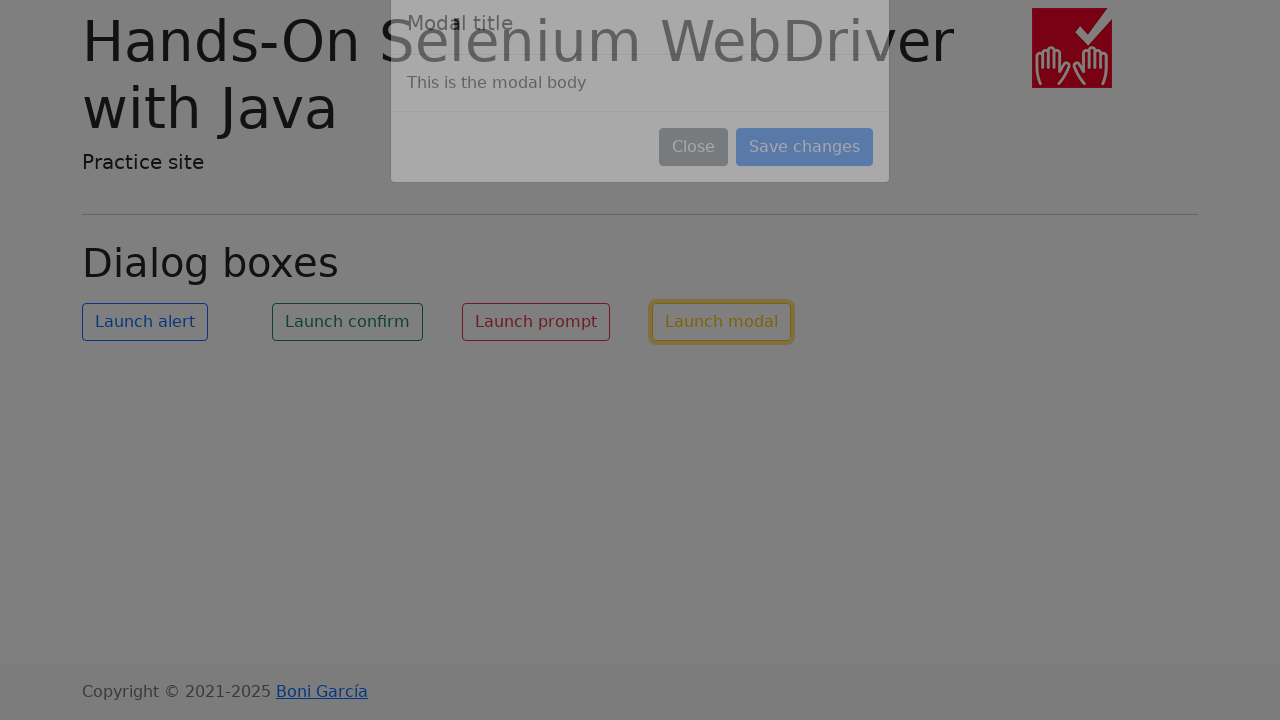

Close button became visible and clickable
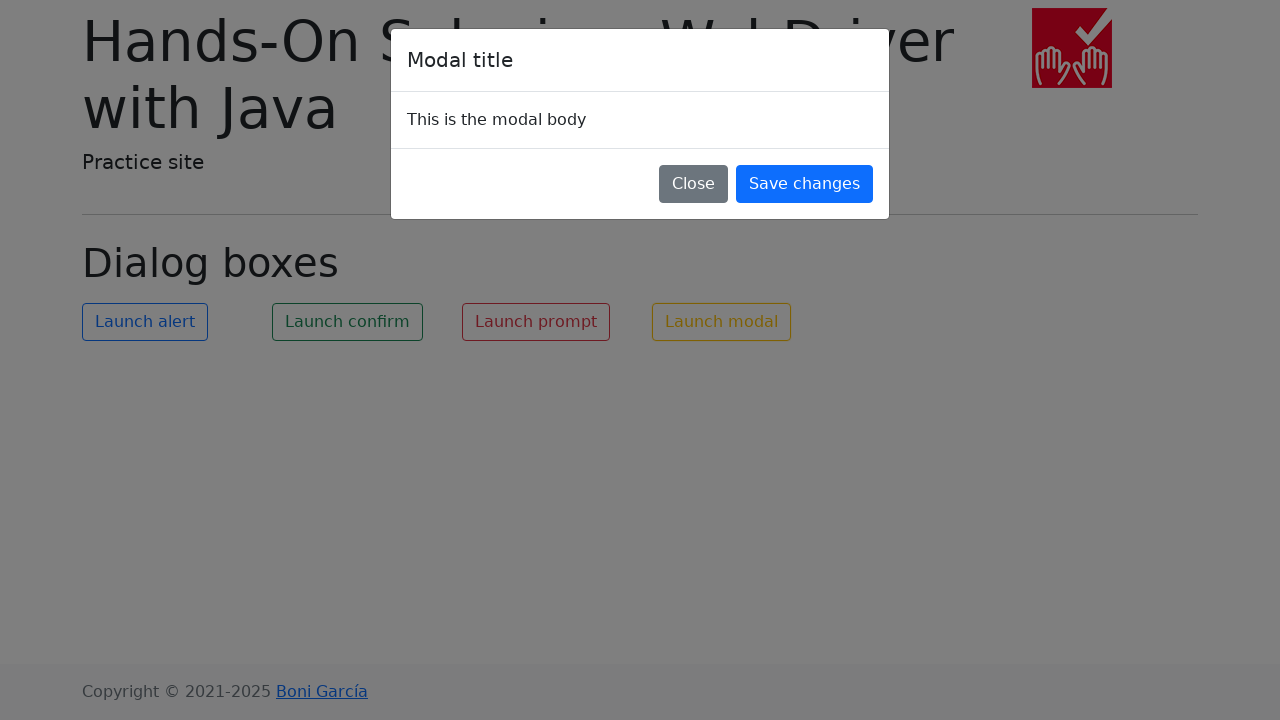

Clicked Close button to dismiss modal dialog at (694, 184) on xpath=//button[text() = 'Close']
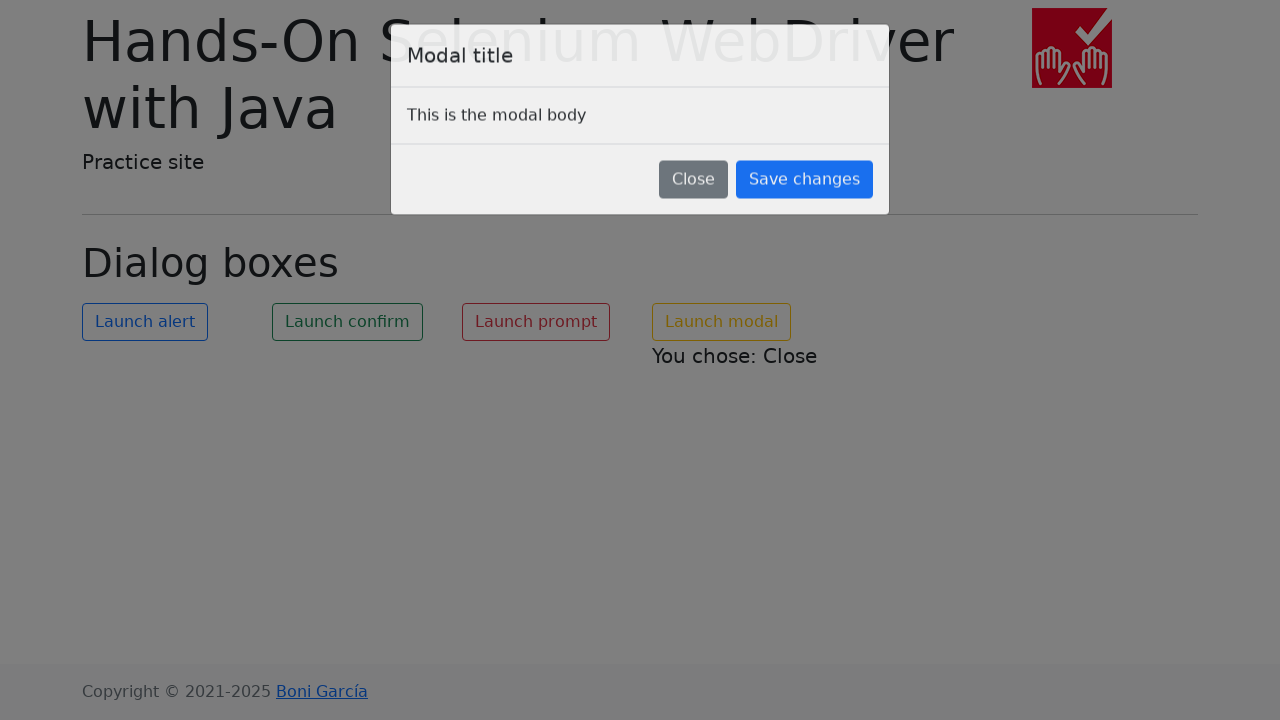

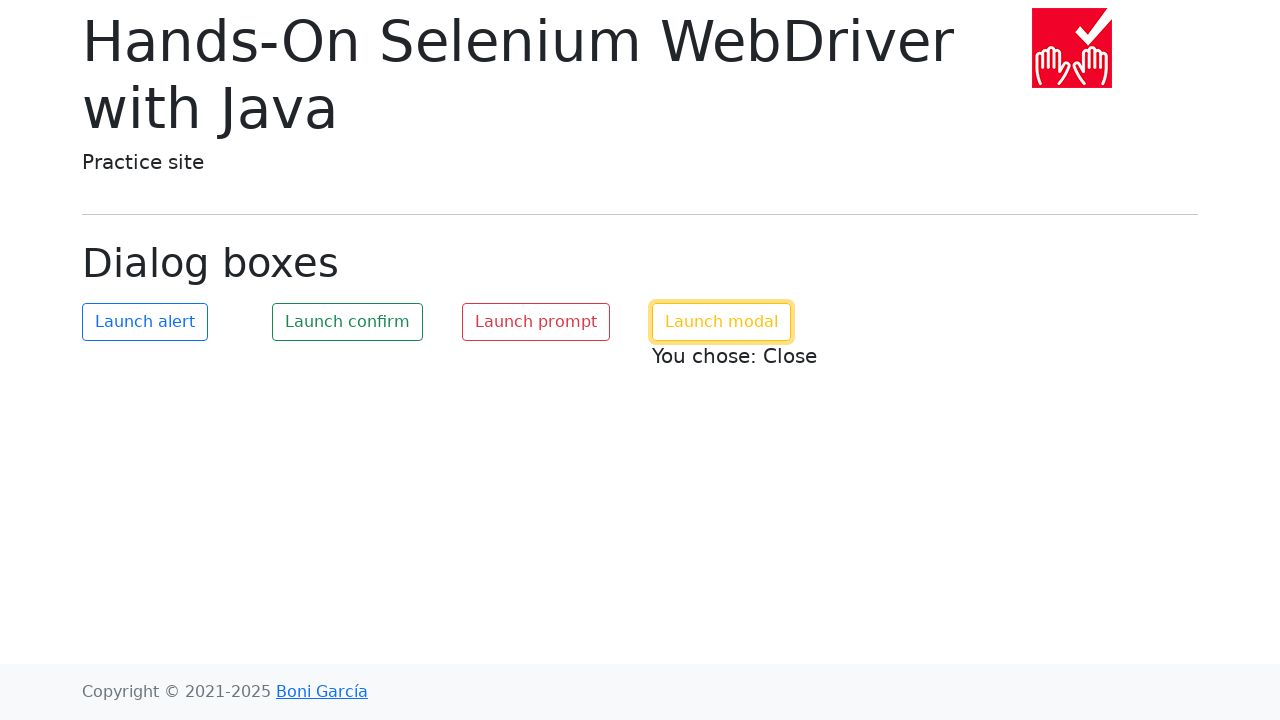